Tests infinite scroll functionality by scrolling down the page multiple times and waiting for dynamically loaded quote elements to appear

Starting URL: http://quotes.toscrape.com/scroll

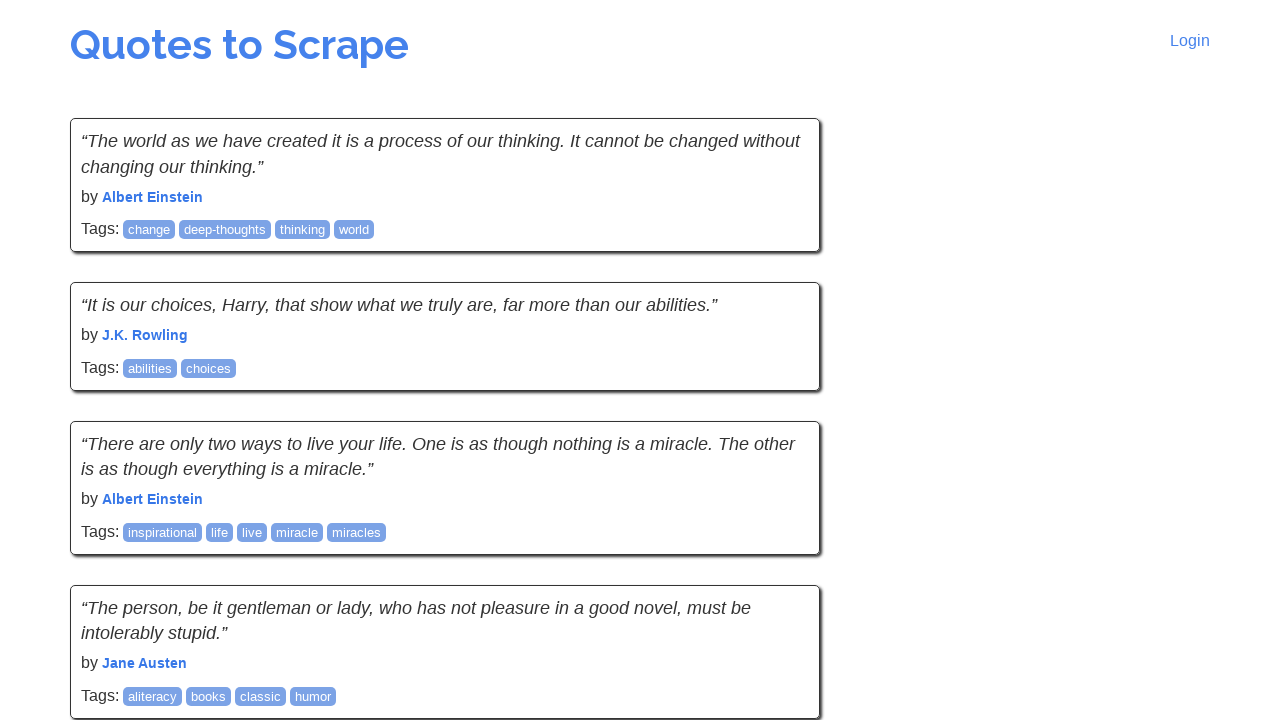

Scrolled down to trigger infinite scroll loading (1st scroll)
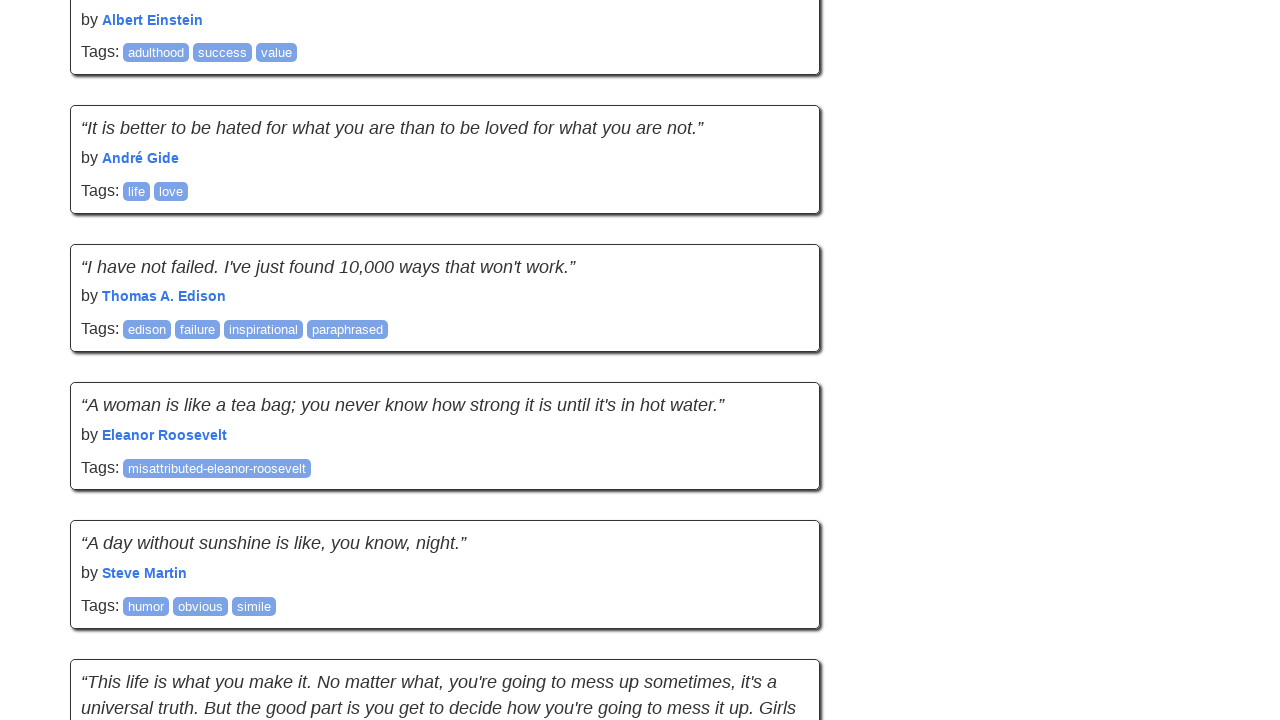

Waited for 11th quote element to load
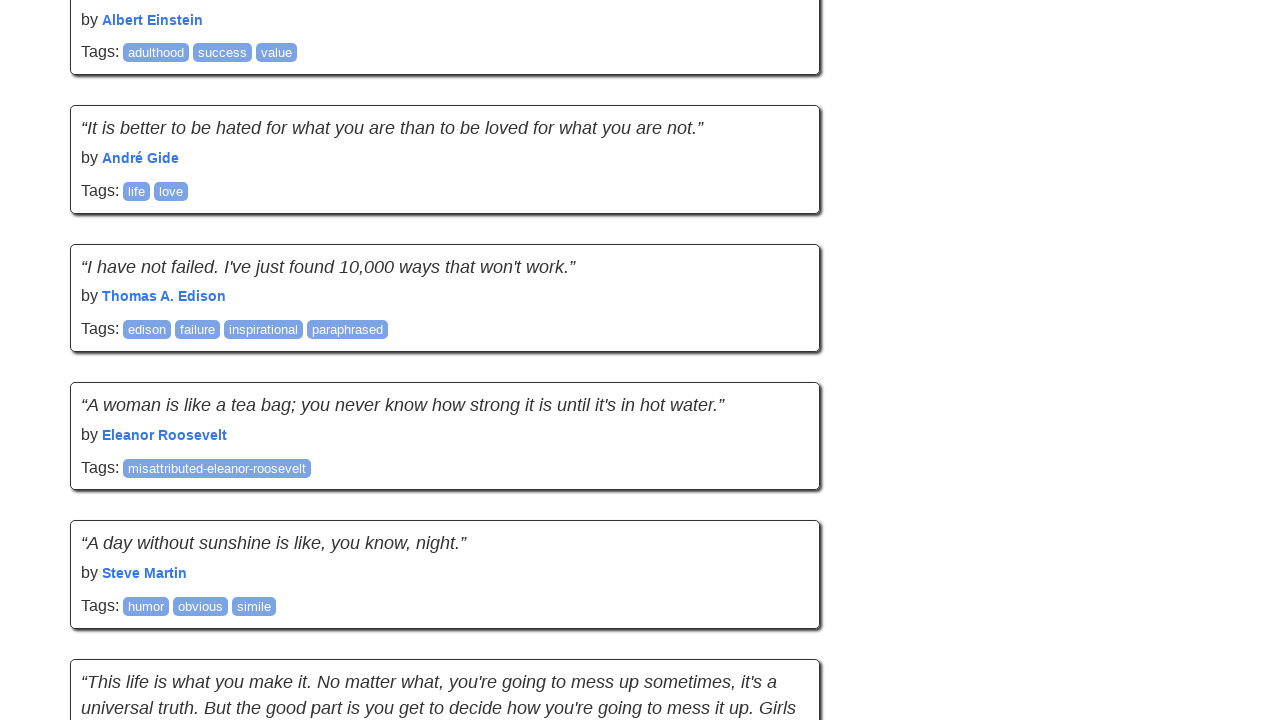

Scrolled down to trigger infinite scroll loading (2nd scroll)
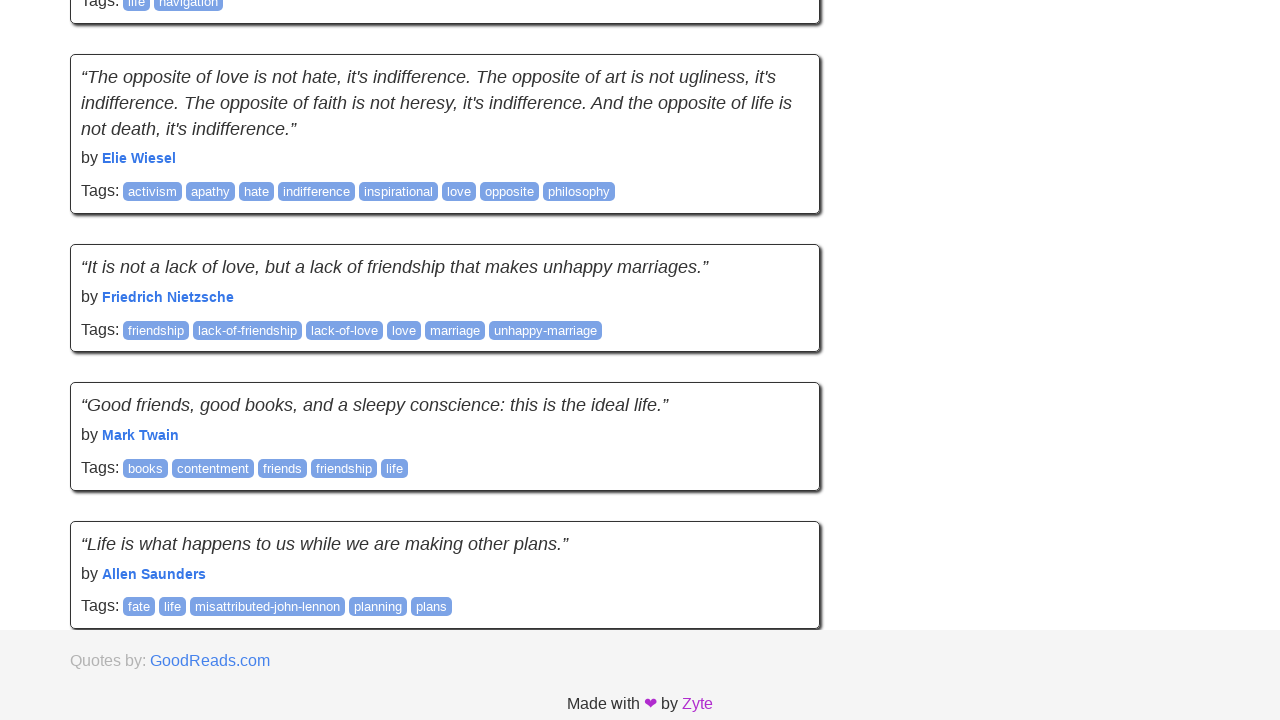

Waited for 21st quote element to load
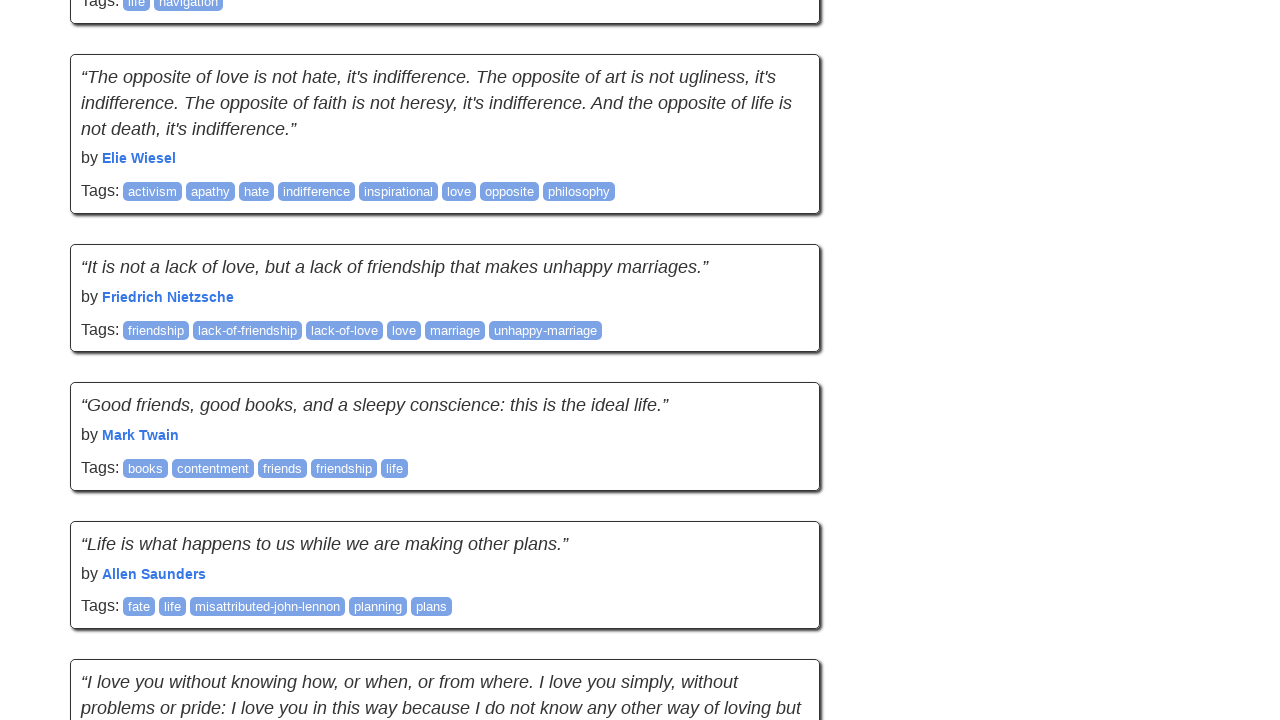

Scrolled down to trigger infinite scroll loading (3rd scroll)
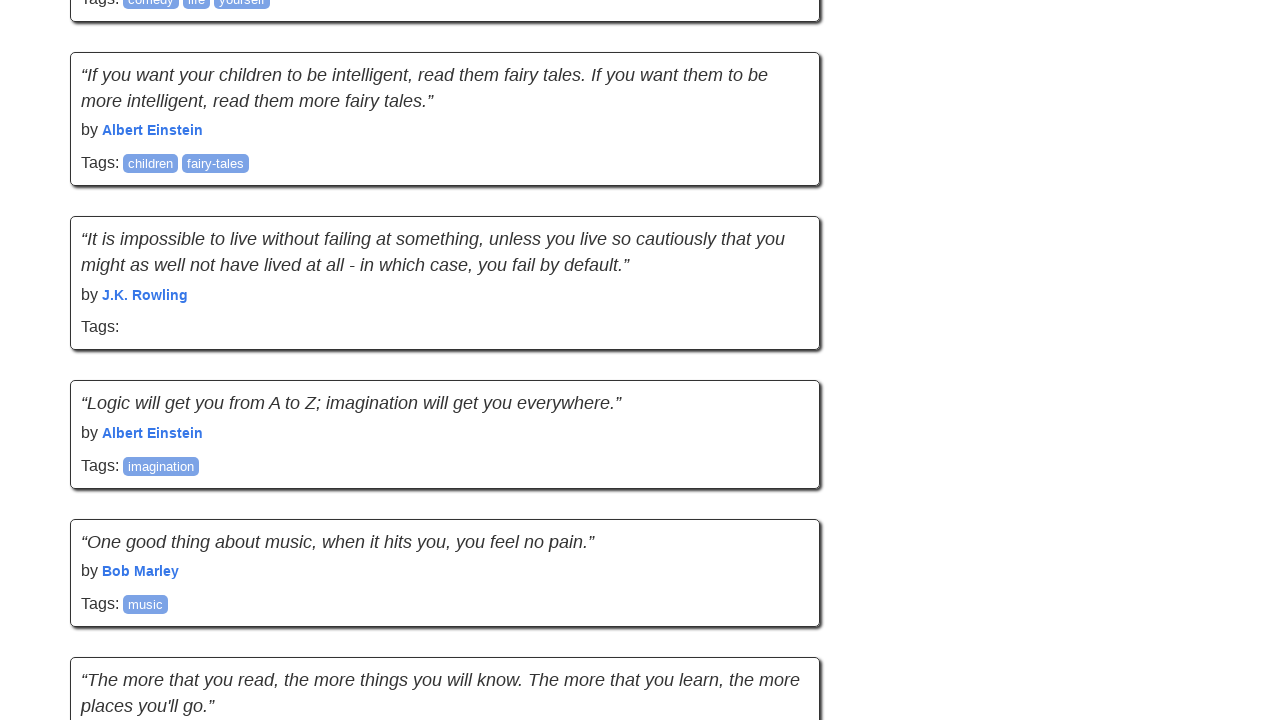

Waited for 31st quote element to load
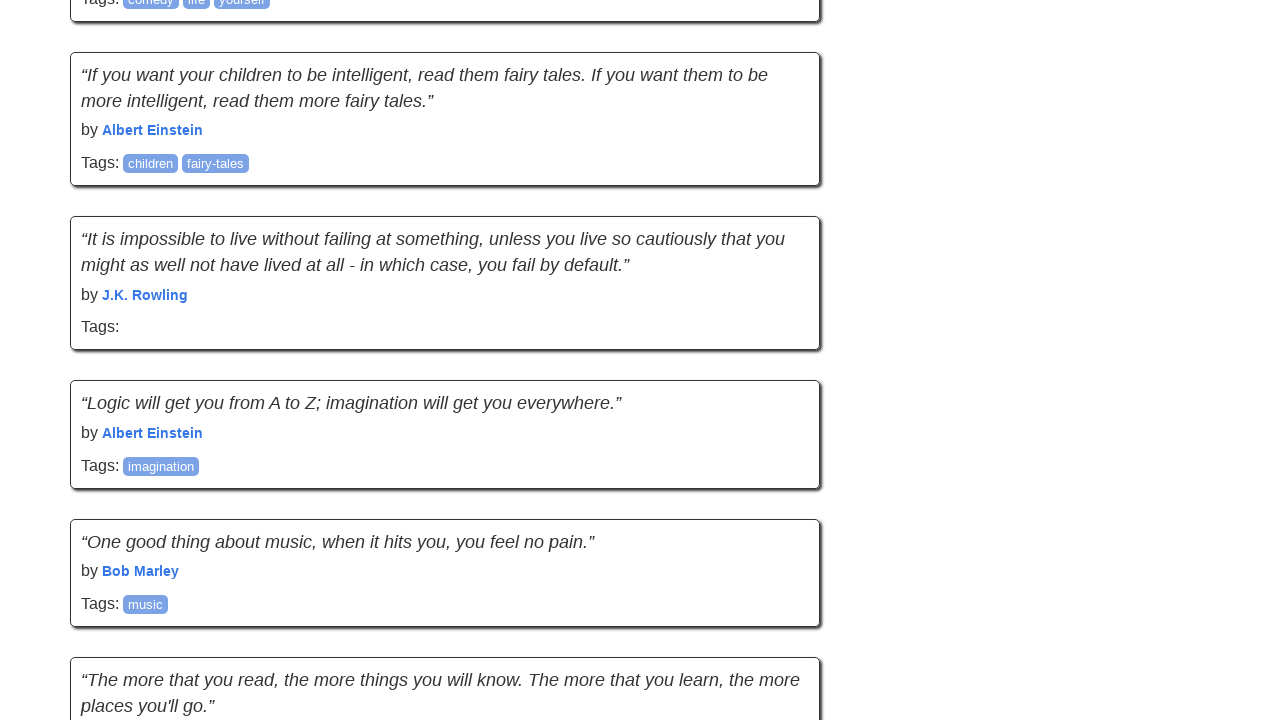

Scrolled down to trigger infinite scroll loading (4th scroll)
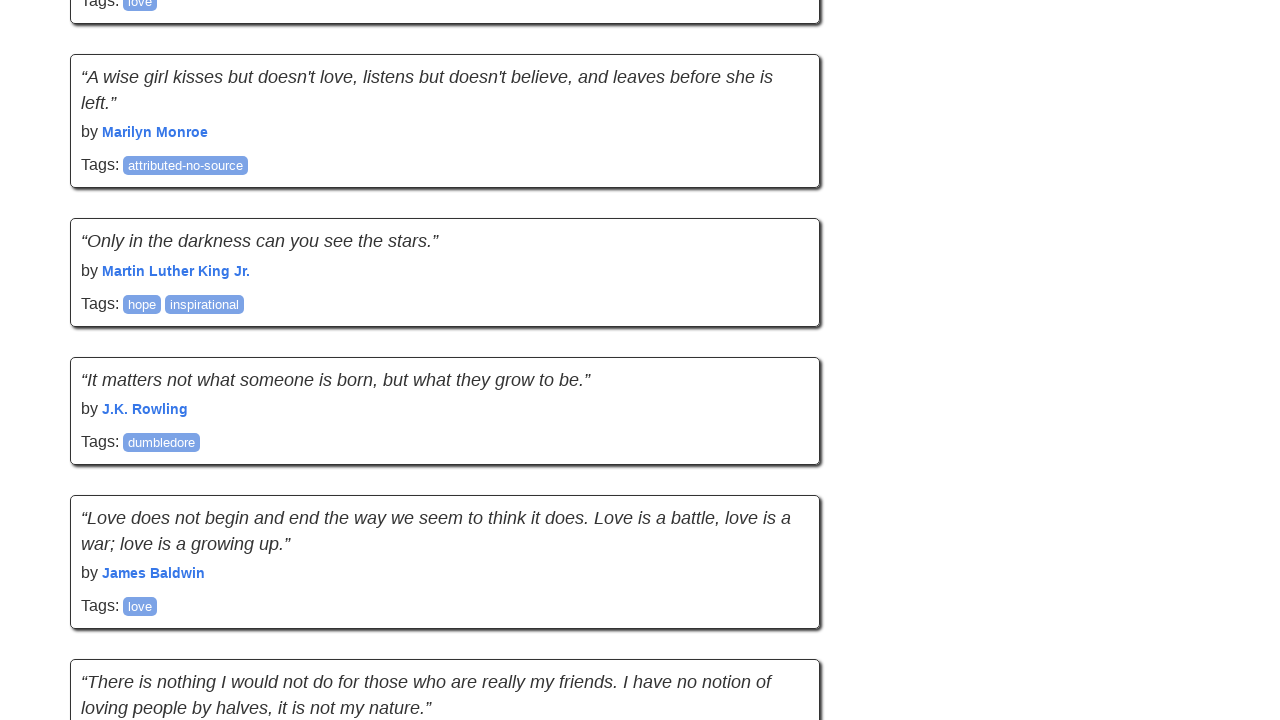

Waited for 41st quote element to load
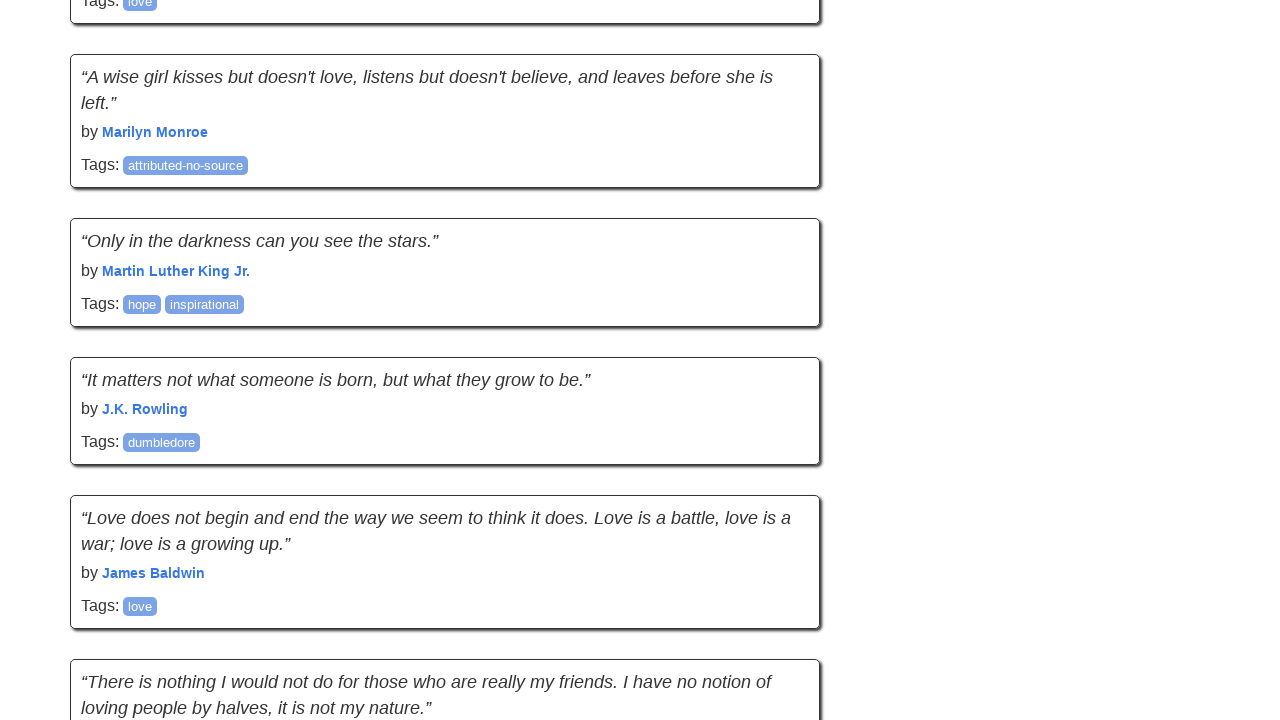

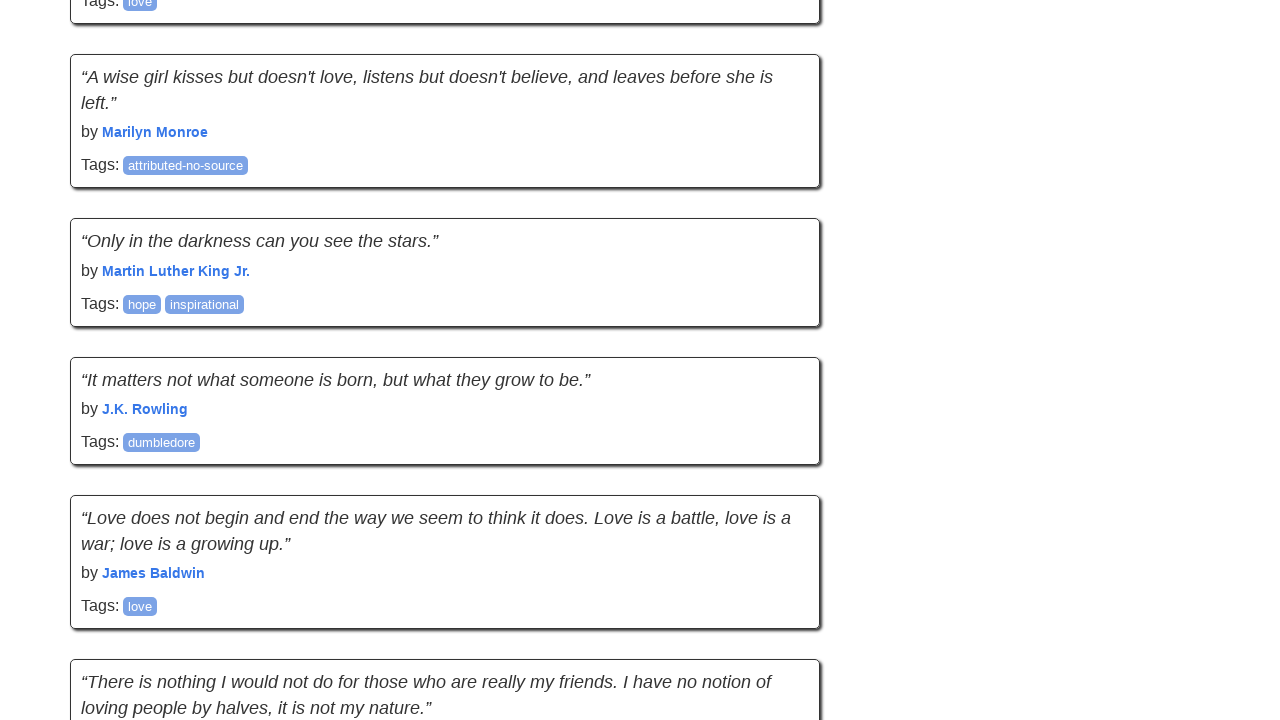